Tests form validation by submitting with an invalid mobile number (only 5 digits instead of 10) and verifying the validation error.

Starting URL: https://demoqa.com/automation-practice-form

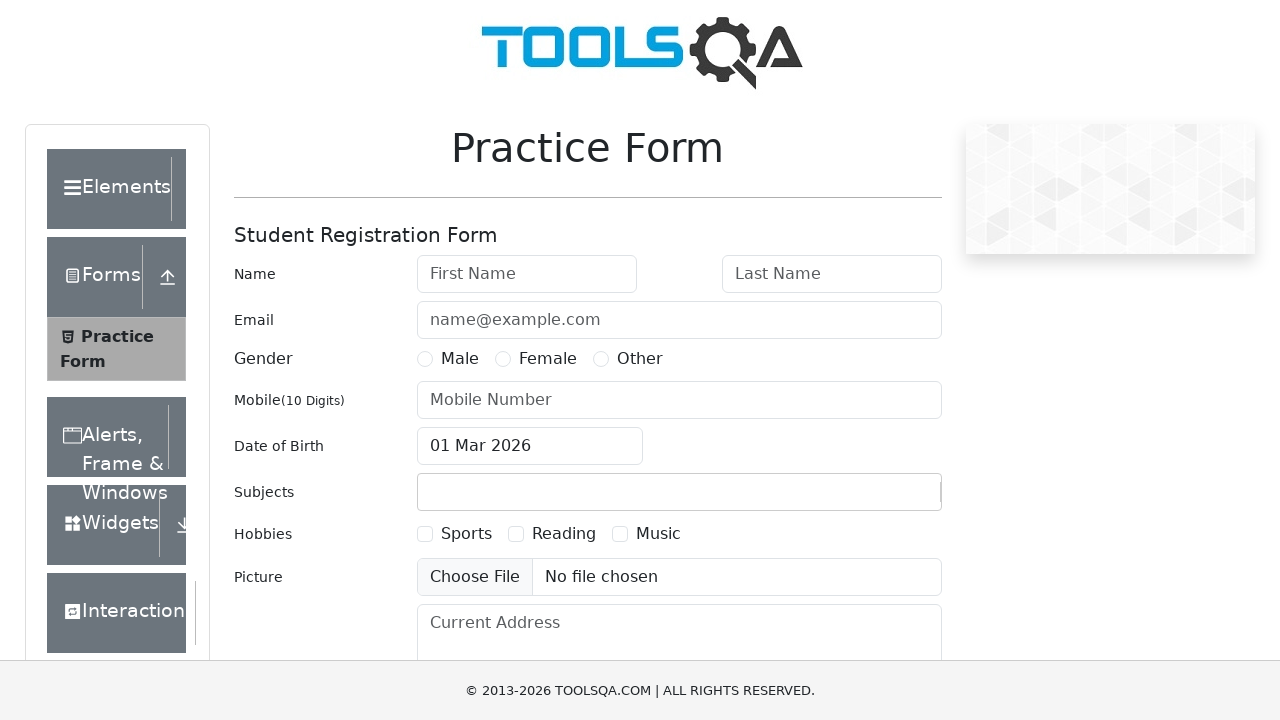

Filled first name field with 'John' on #firstName
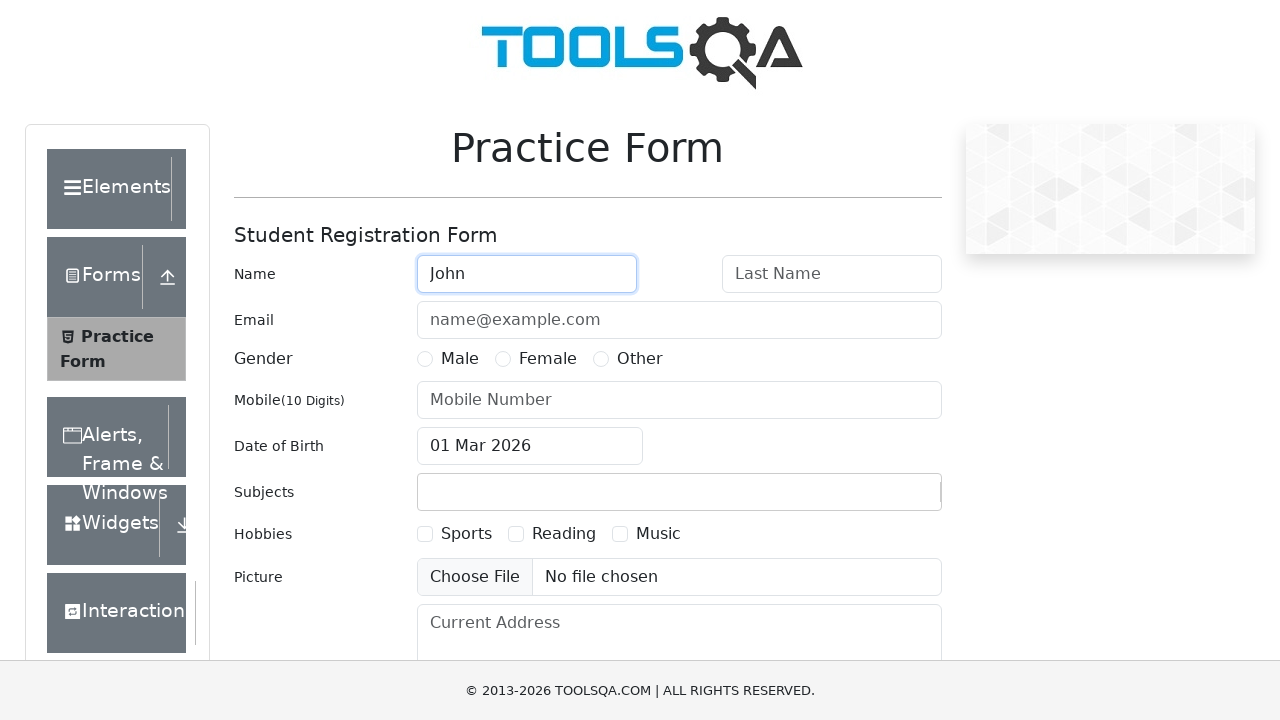

Filled last name field with 'Doe' on #lastName
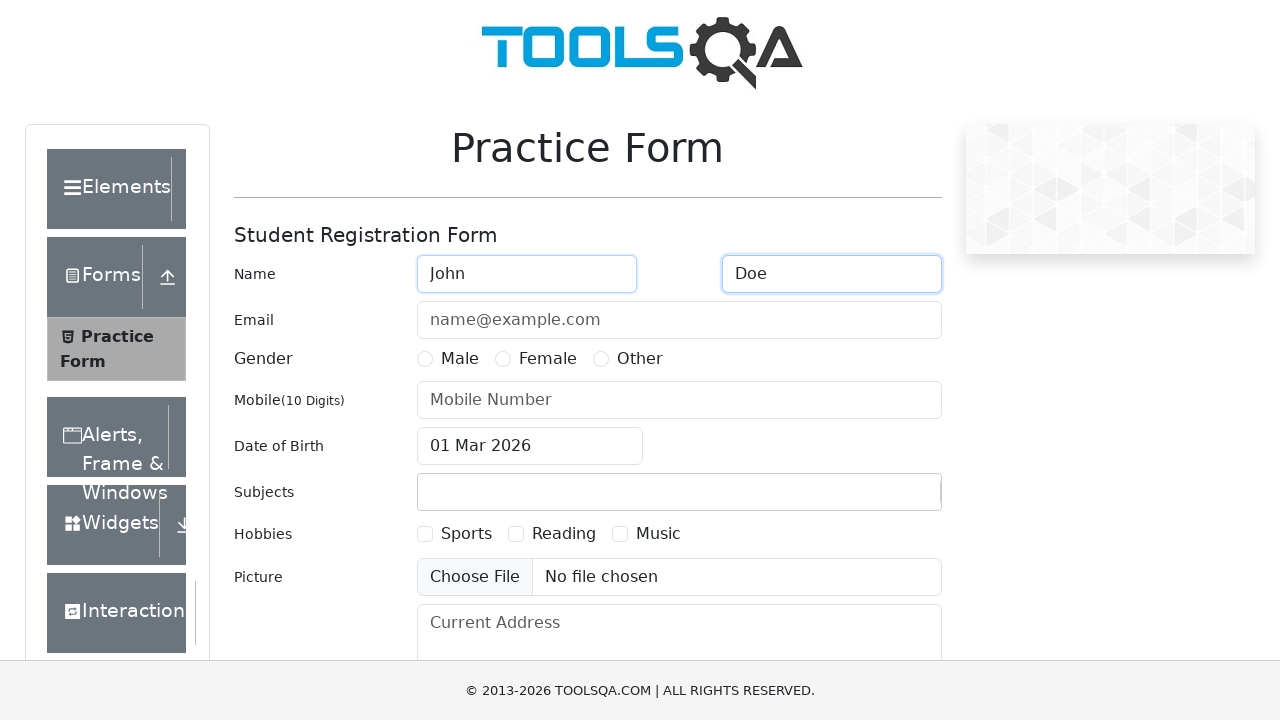

Filled email field with 'john.doe@example.com' on #userEmail
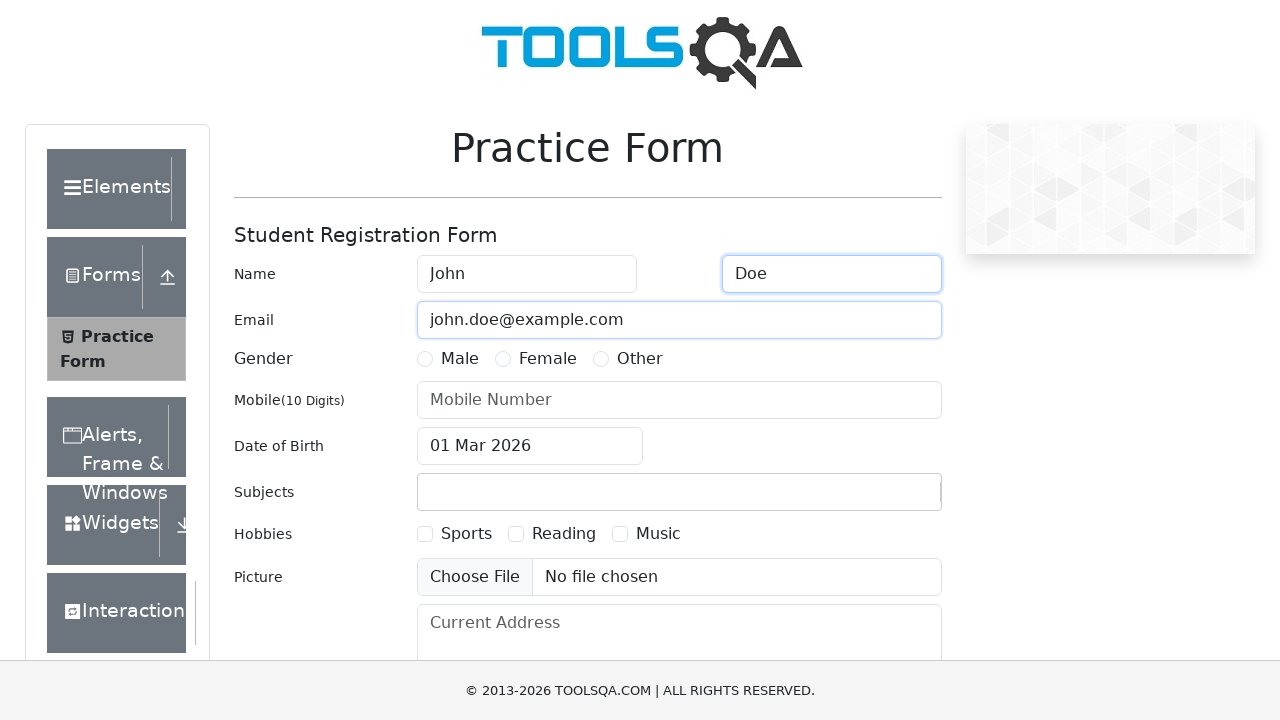

Selected Male gender option at (460, 359) on label[for='gender-radio-1']
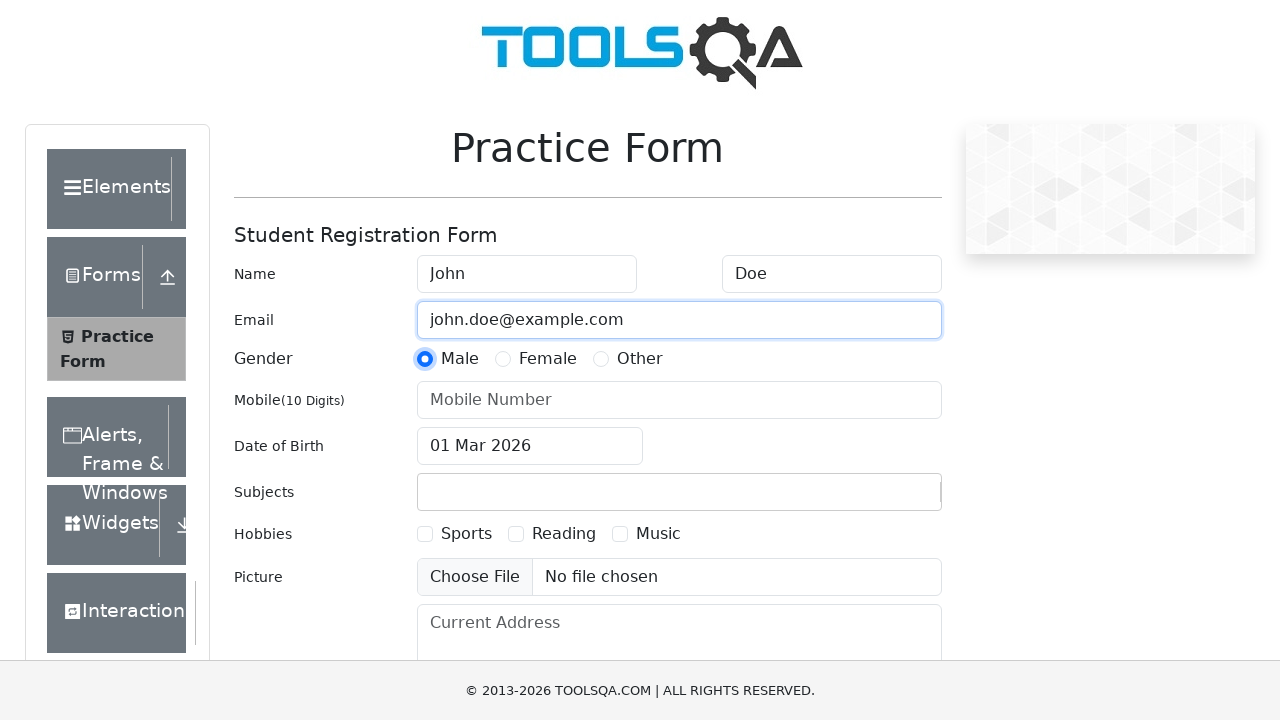

Filled mobile number with invalid value '12345' (only 5 digits instead of 10) on #userNumber
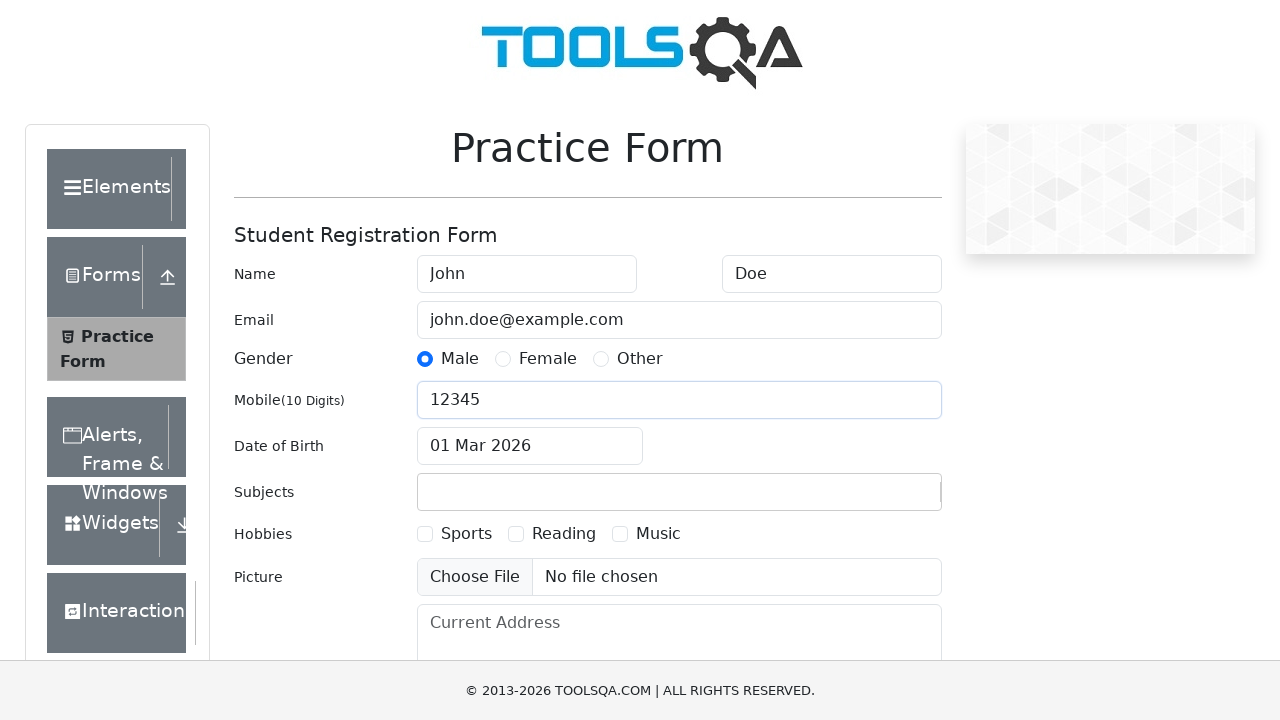

Clicked date of birth input field at (530, 446) on #dateOfBirthInput
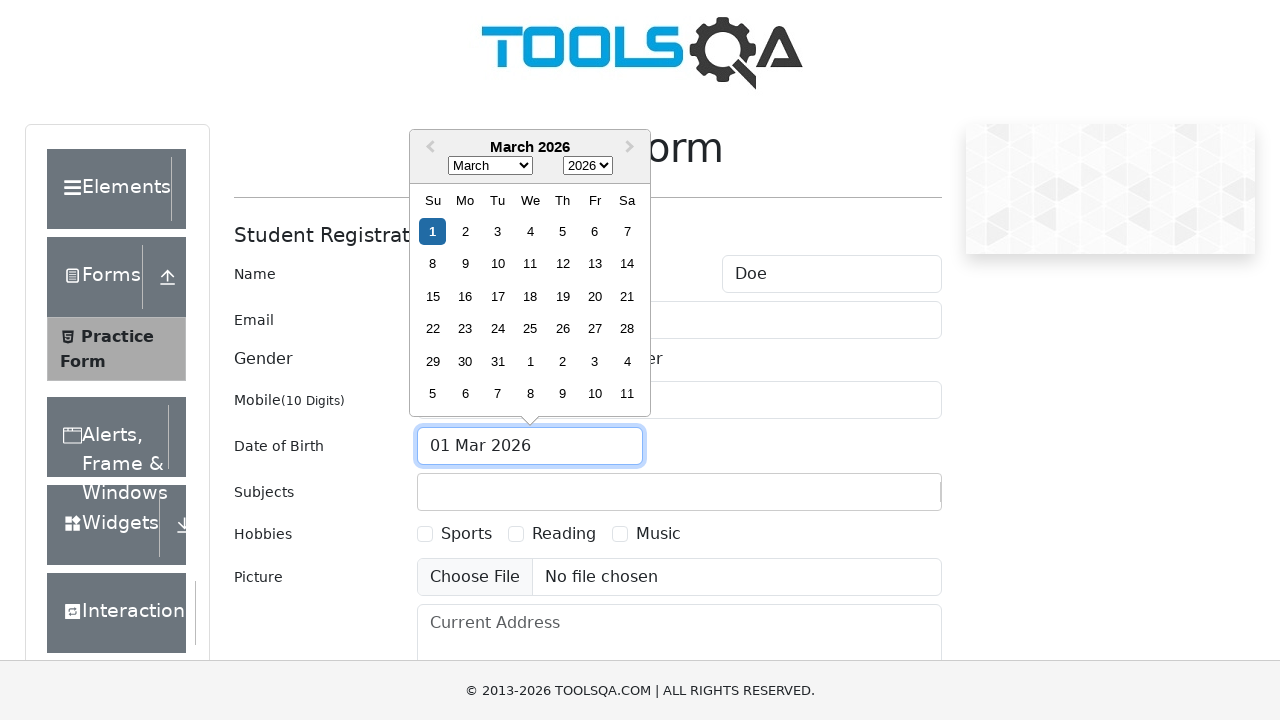

Selected April (month 4) from date picker on .react-datepicker__month-select
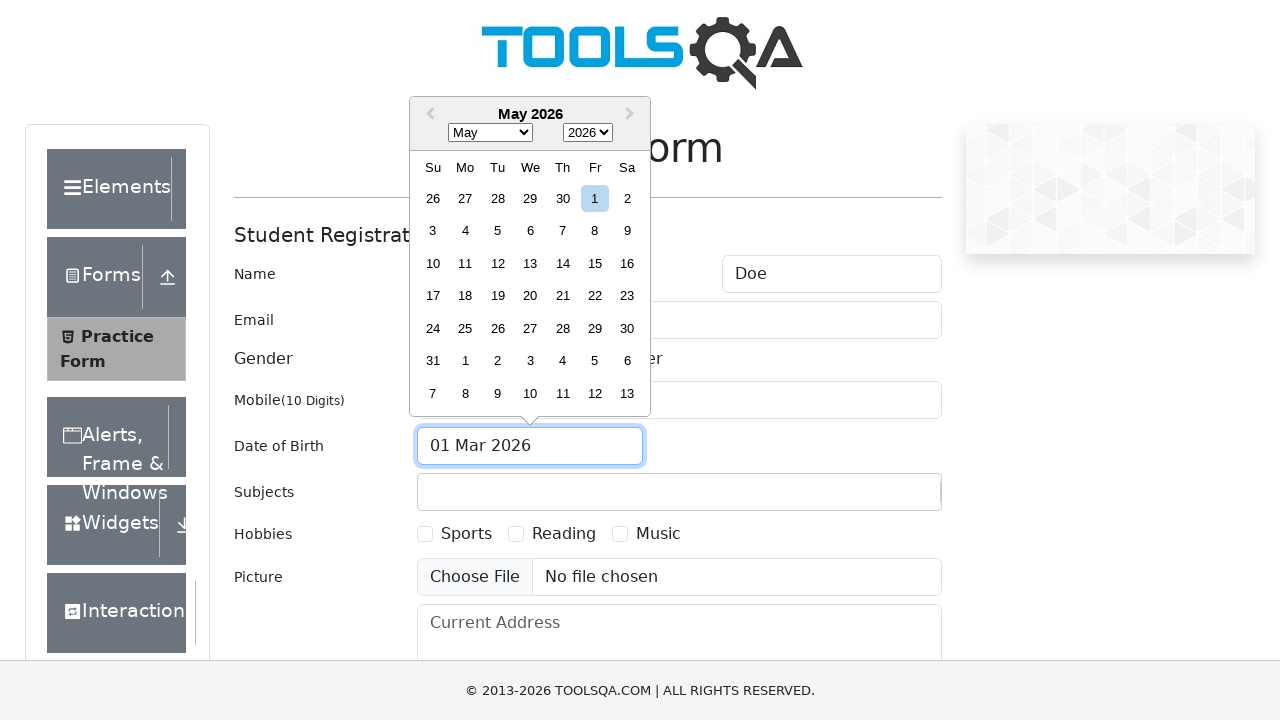

Selected 1994 from year picker on .react-datepicker__year-select
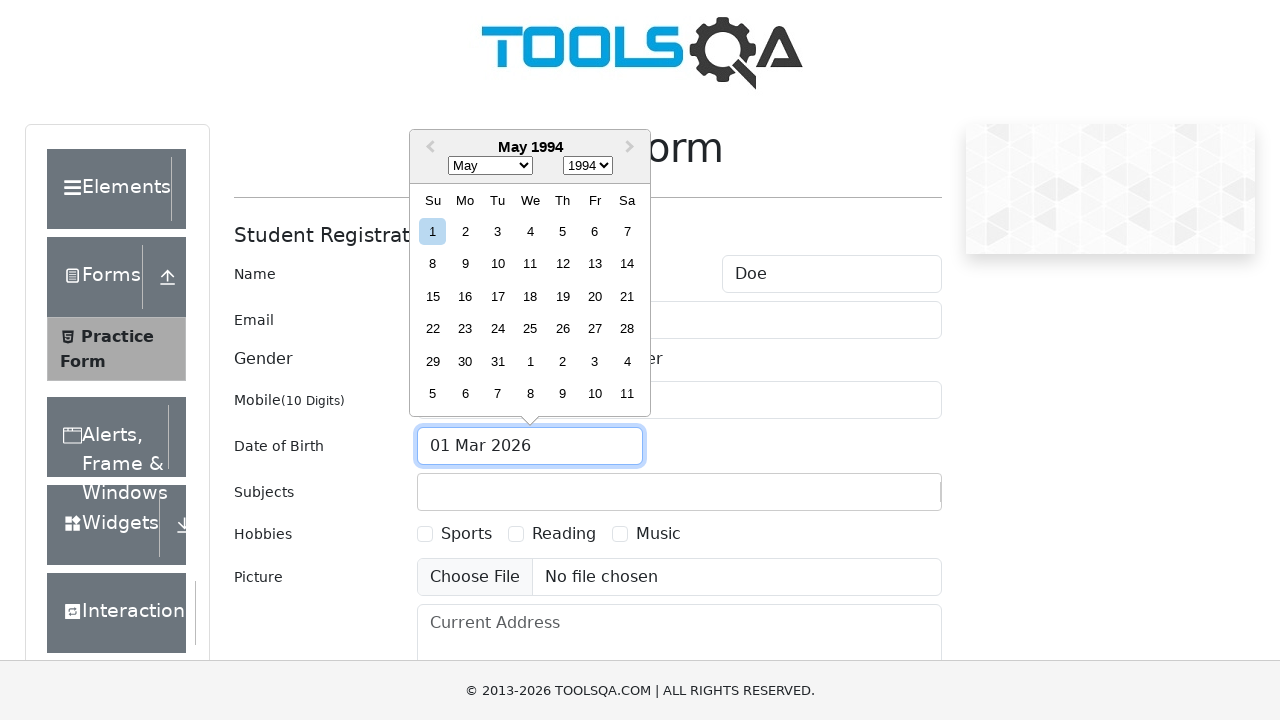

Selected day 15 from date picker at (433, 296) on .react-datepicker__day--015:not(.react-datepicker__day--outside-month)
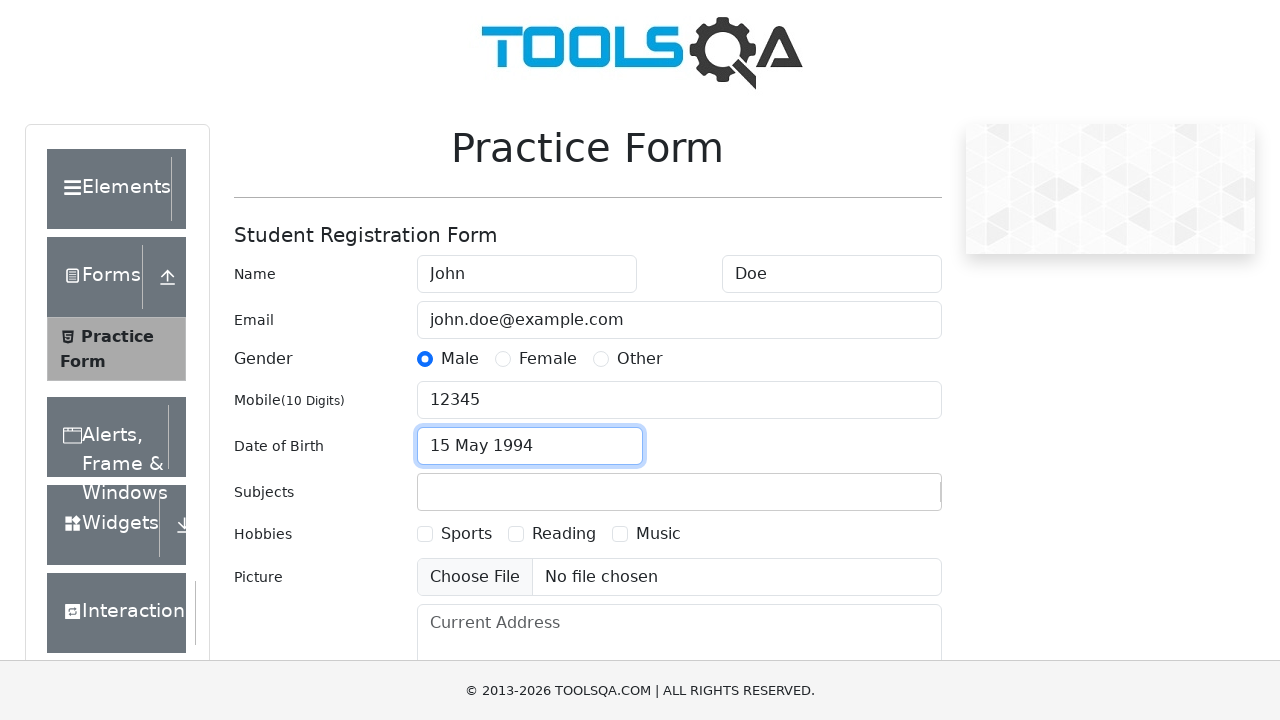

Filled subjects input with 'Maths' on #subjectsInput
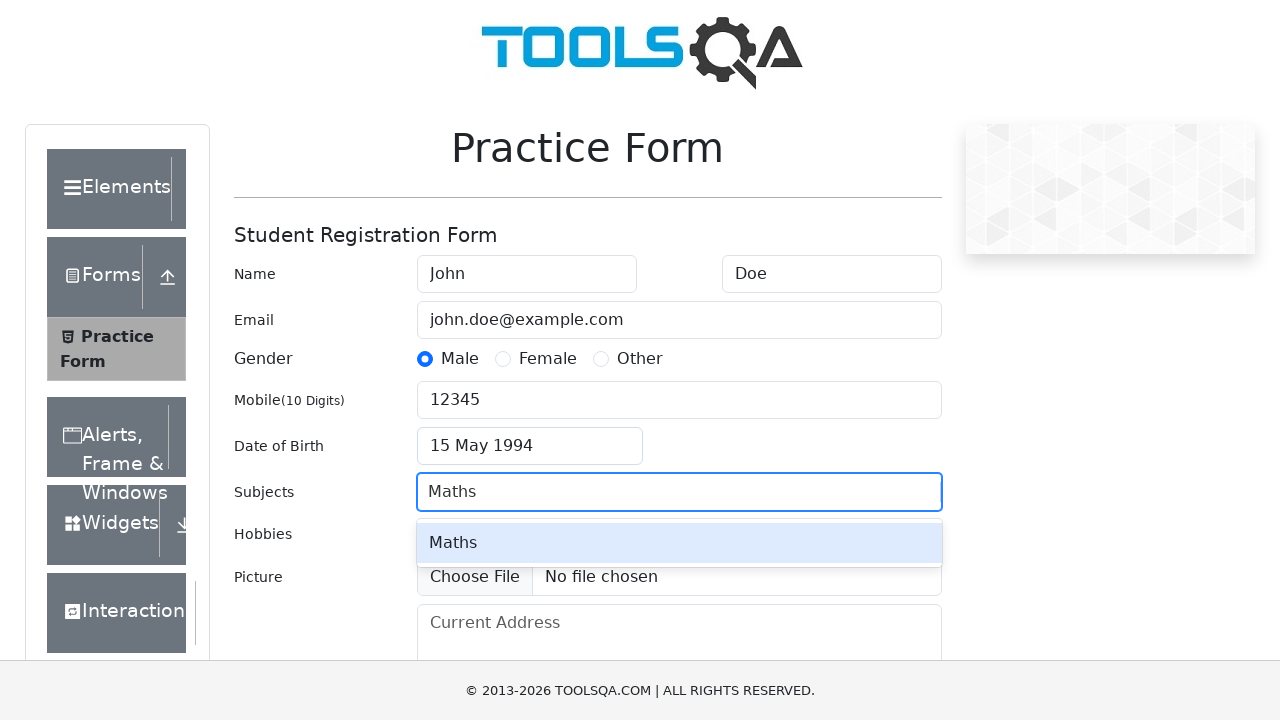

Pressed Enter to confirm subject selection on #subjectsInput
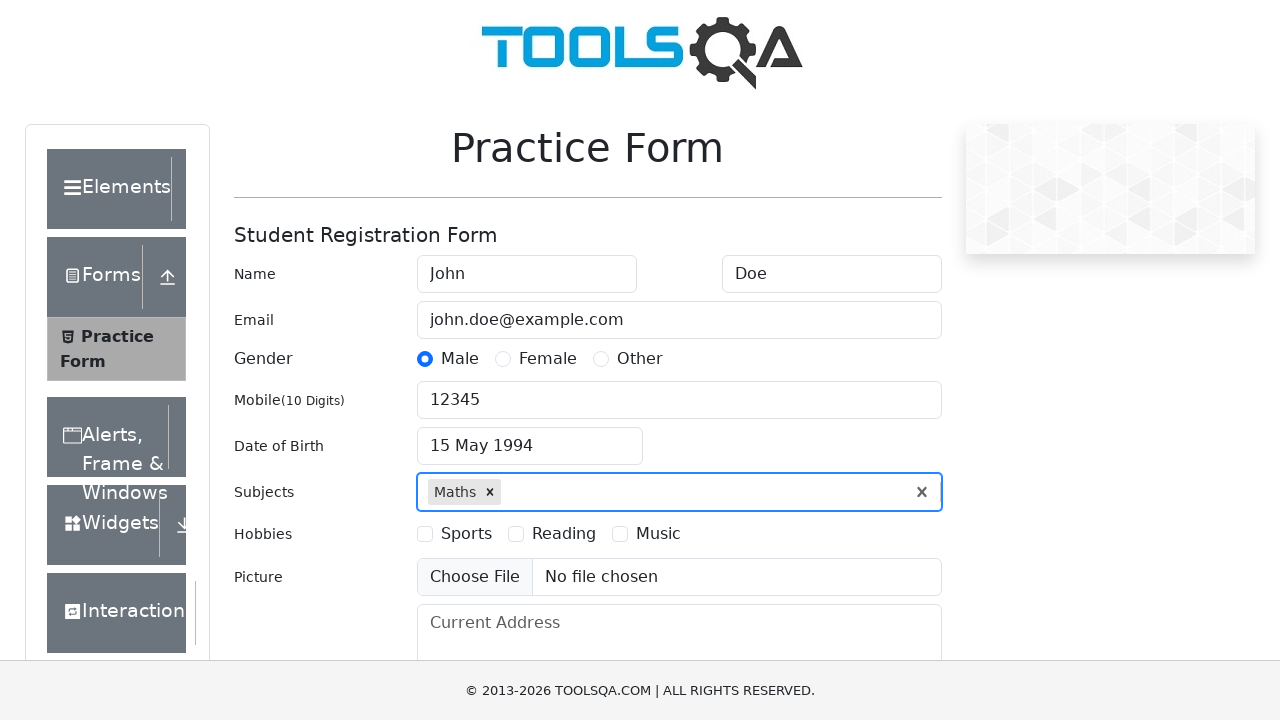

Selected first hobby checkbox at (466, 534) on label[for='hobbies-checkbox-1']
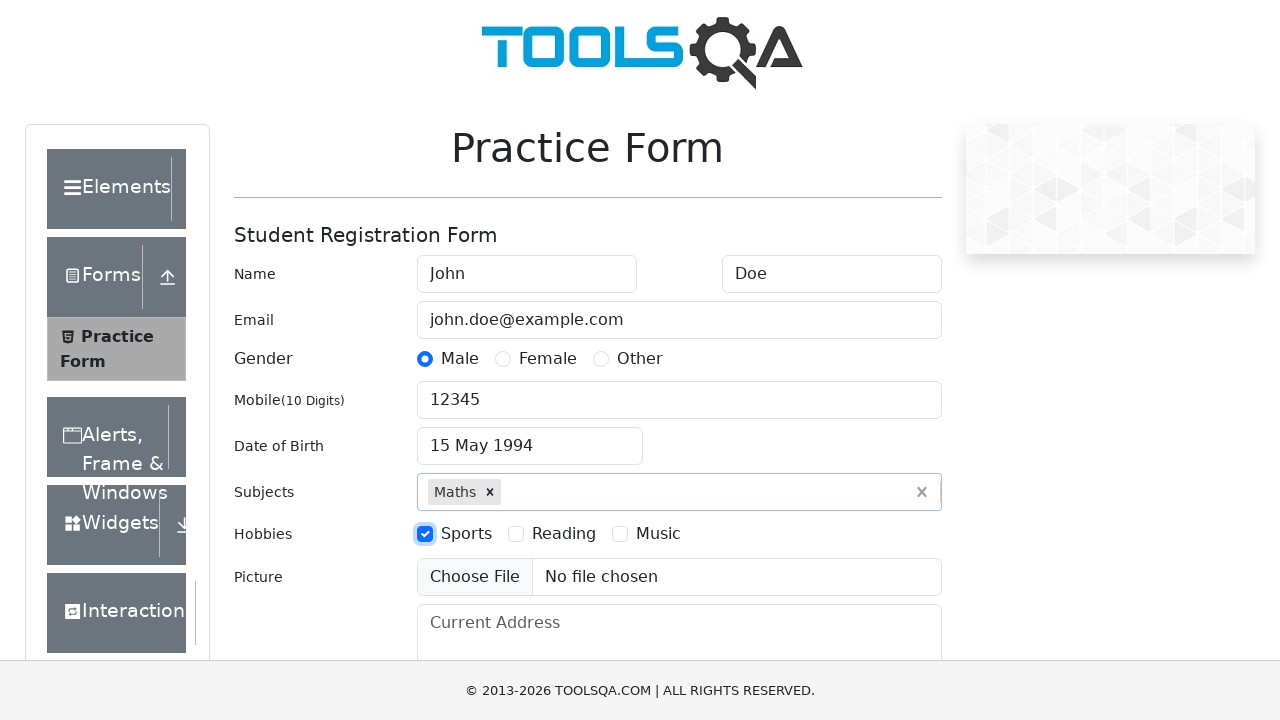

Filled current address field with '123 Main St, City, Country' on #currentAddress
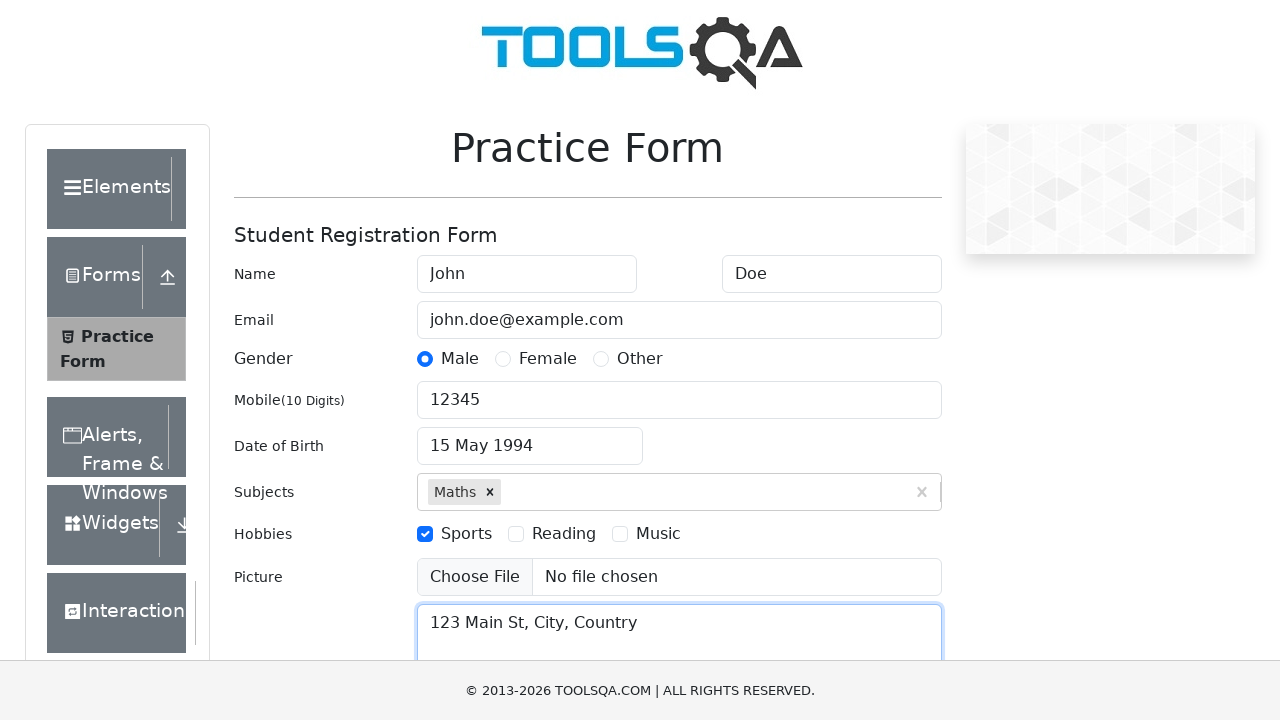

Clicked submit button to submit form with invalid mobile number at (885, 499) on #submit
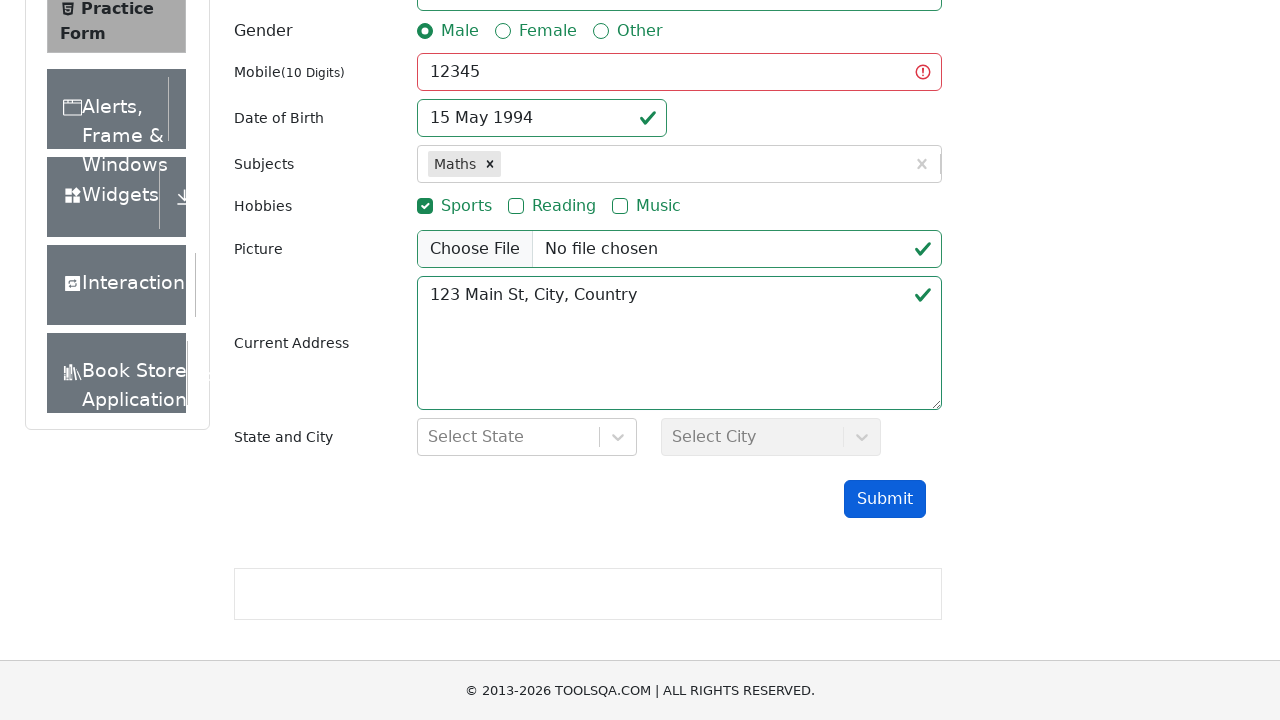

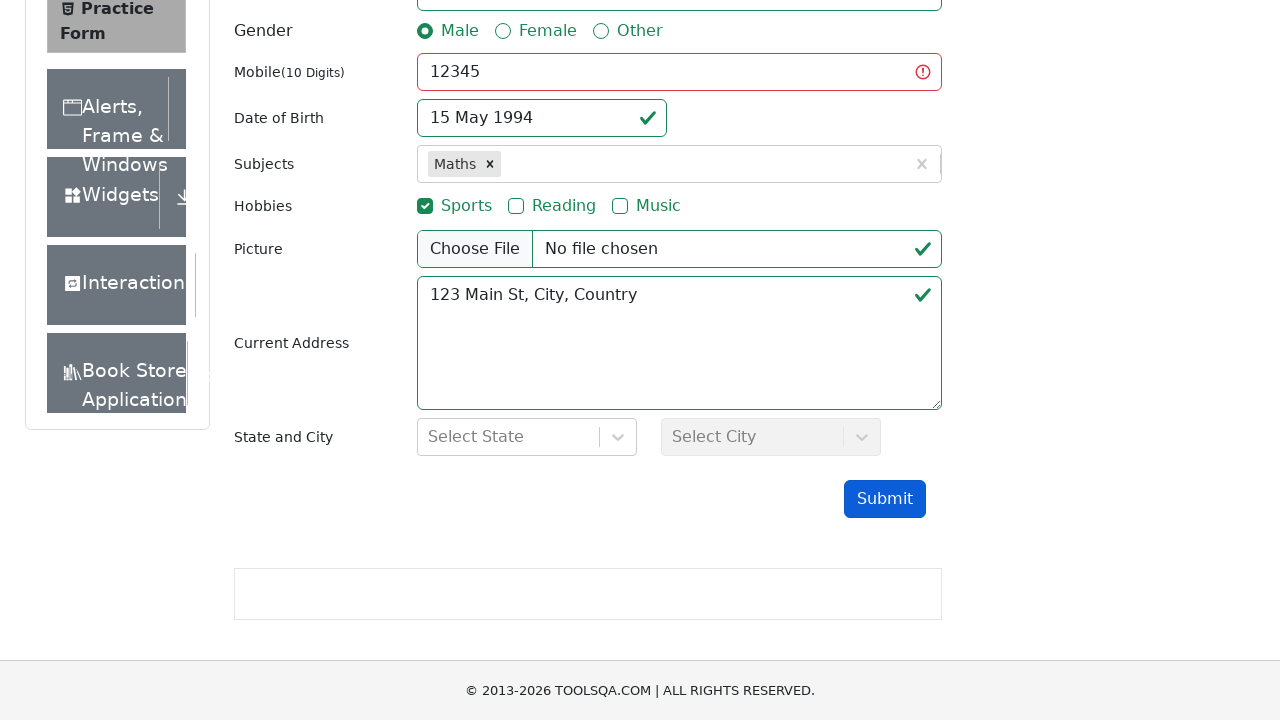